Tests form filling functionality on W3Schools HTML forms page by entering first name and last name fields, then submitting the form using the Enter key

Starting URL: https://www.w3schools.com/html/html_forms.asp

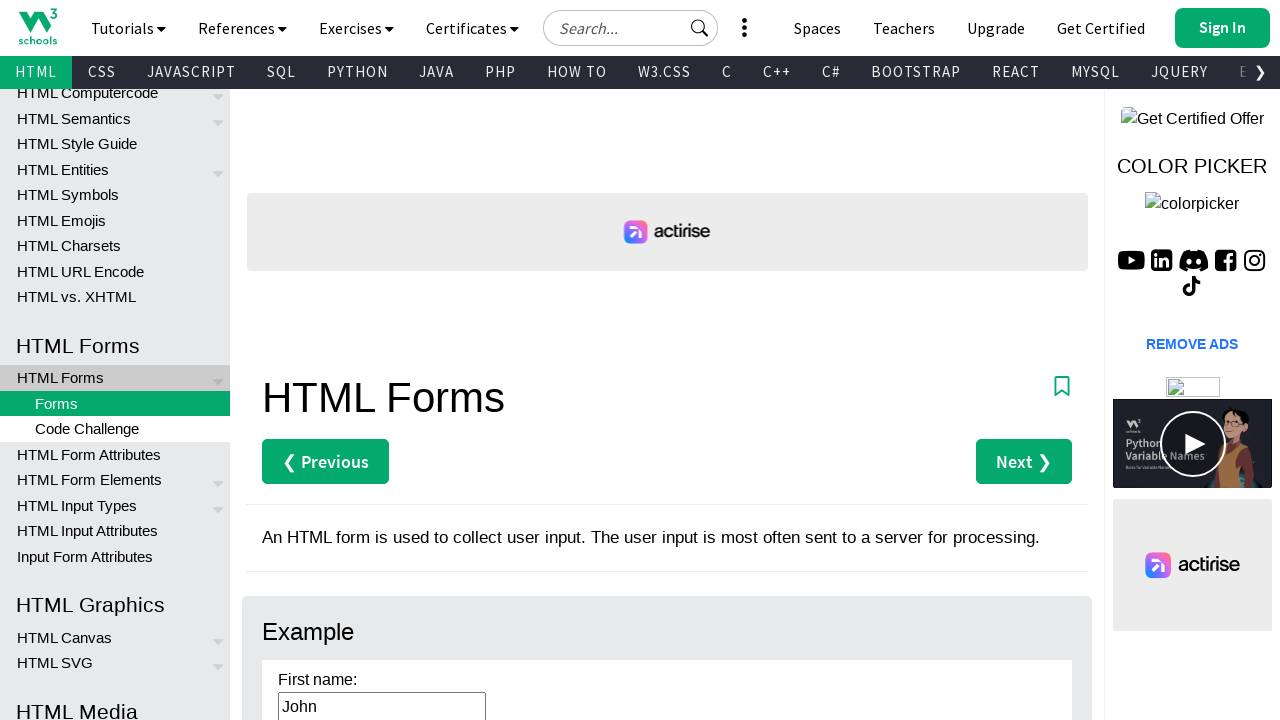

Navigated to W3Schools HTML forms page
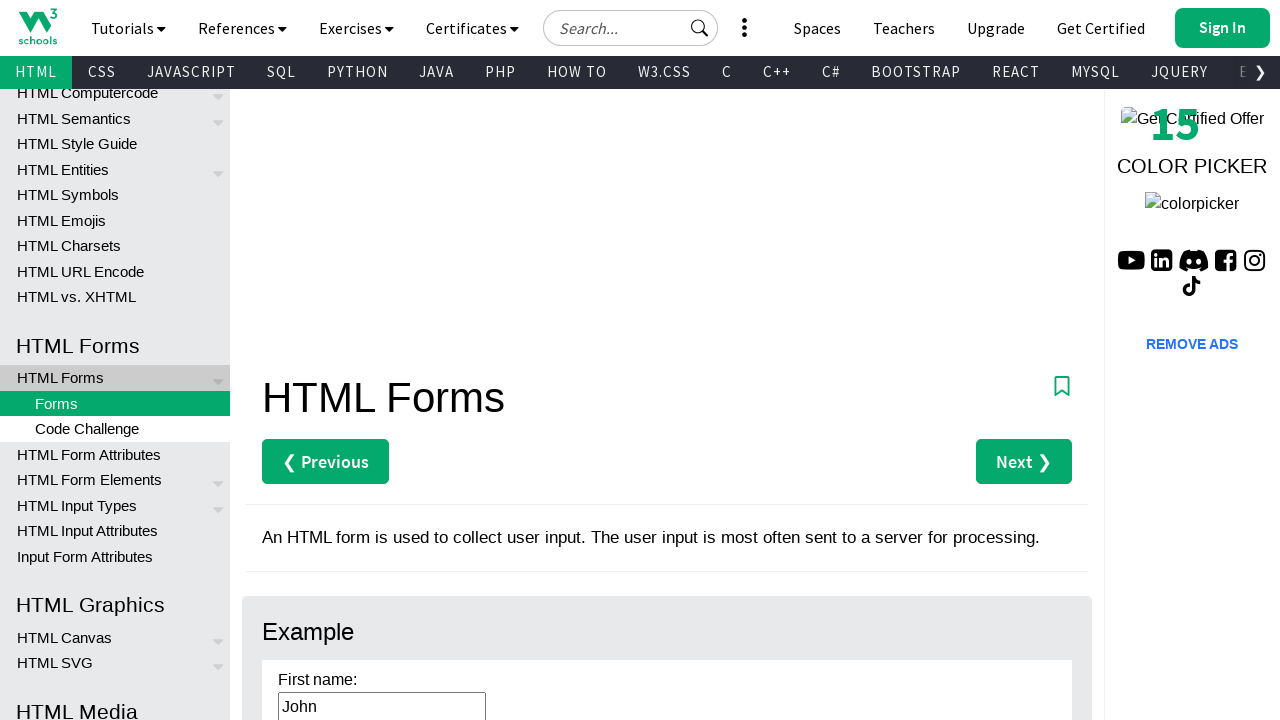

Filled first name field with 'Jane Smith' on input[name='fname']
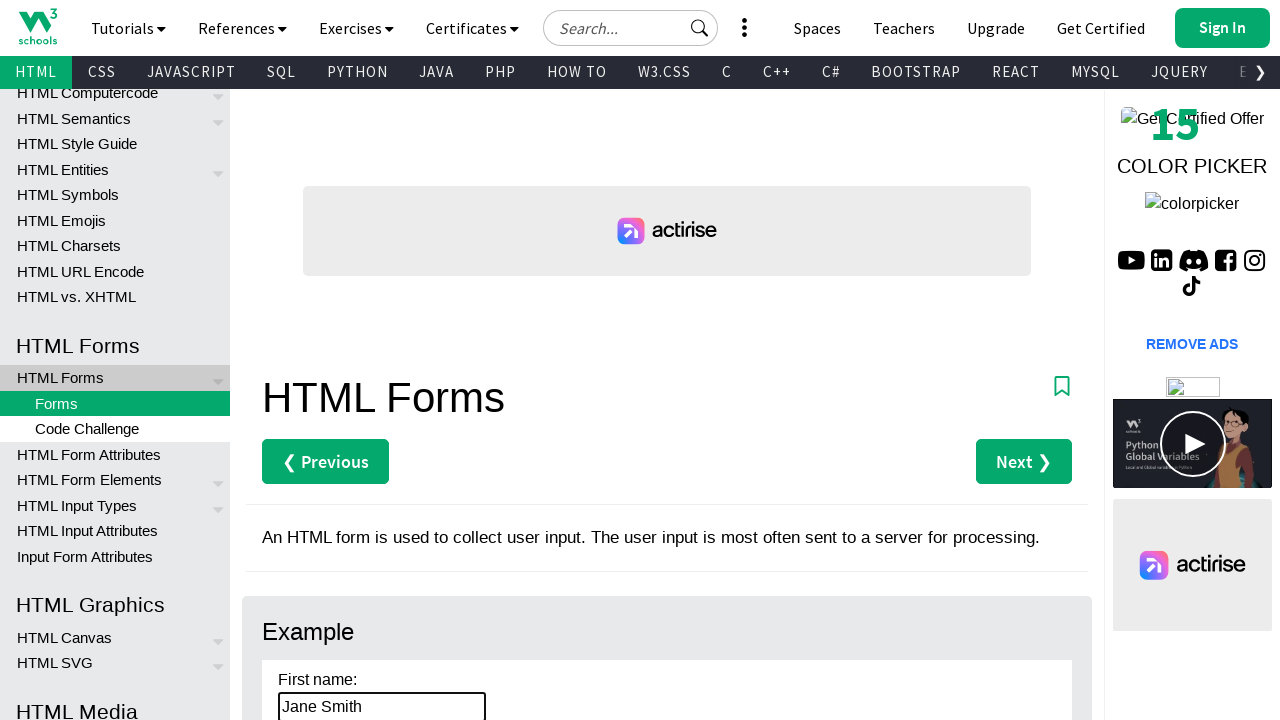

Filled last name field with 'Anderson' on input[name='lname']
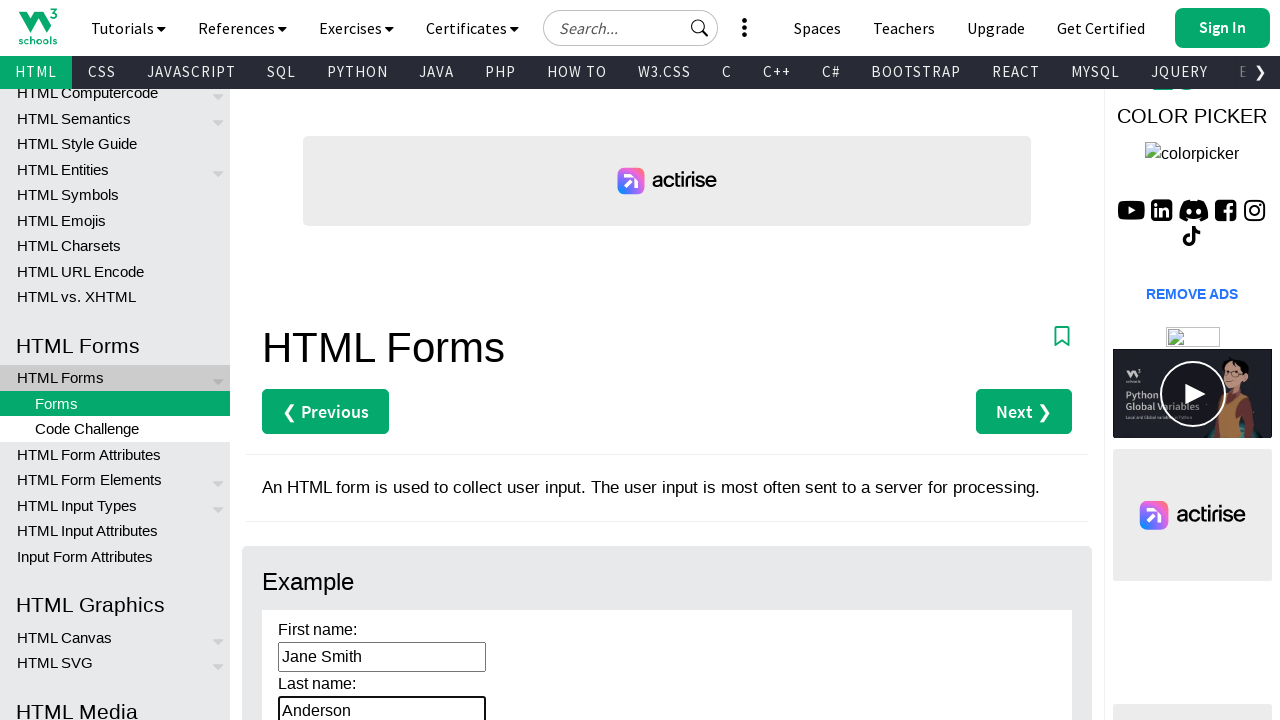

Submitted form by pressing Enter on last name field on input[name='lname']
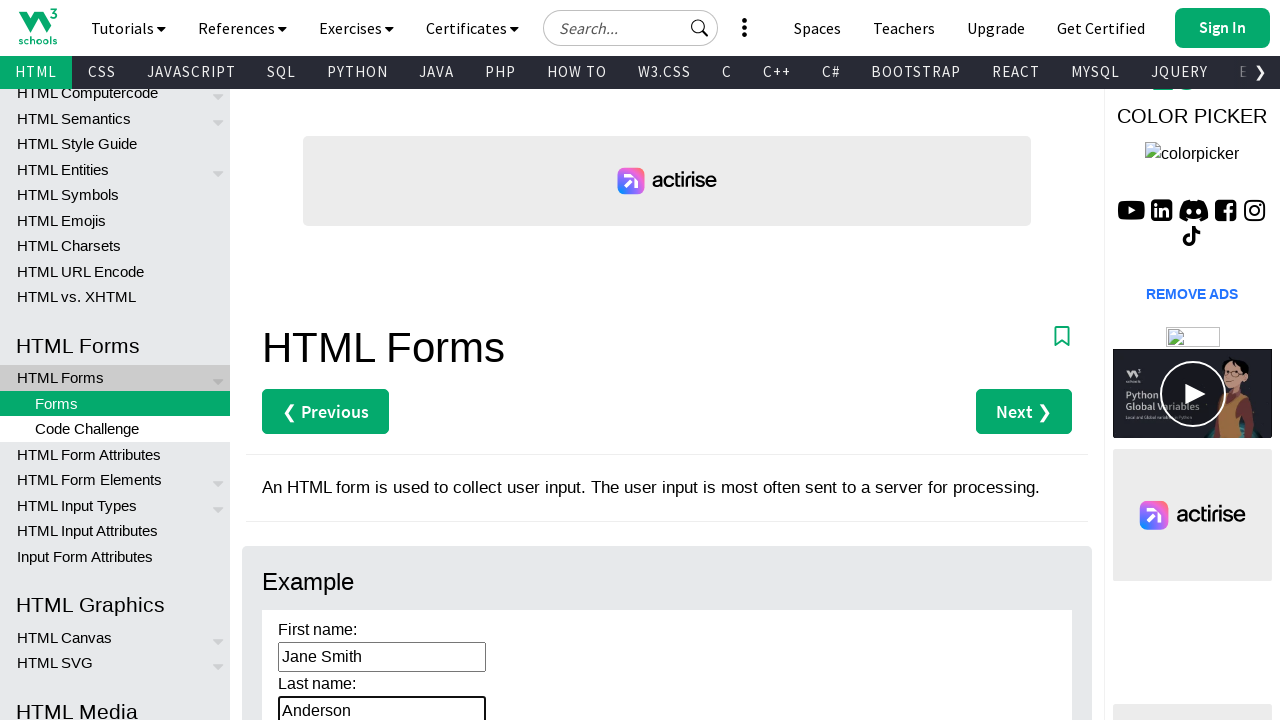

Form submission completed and page loaded
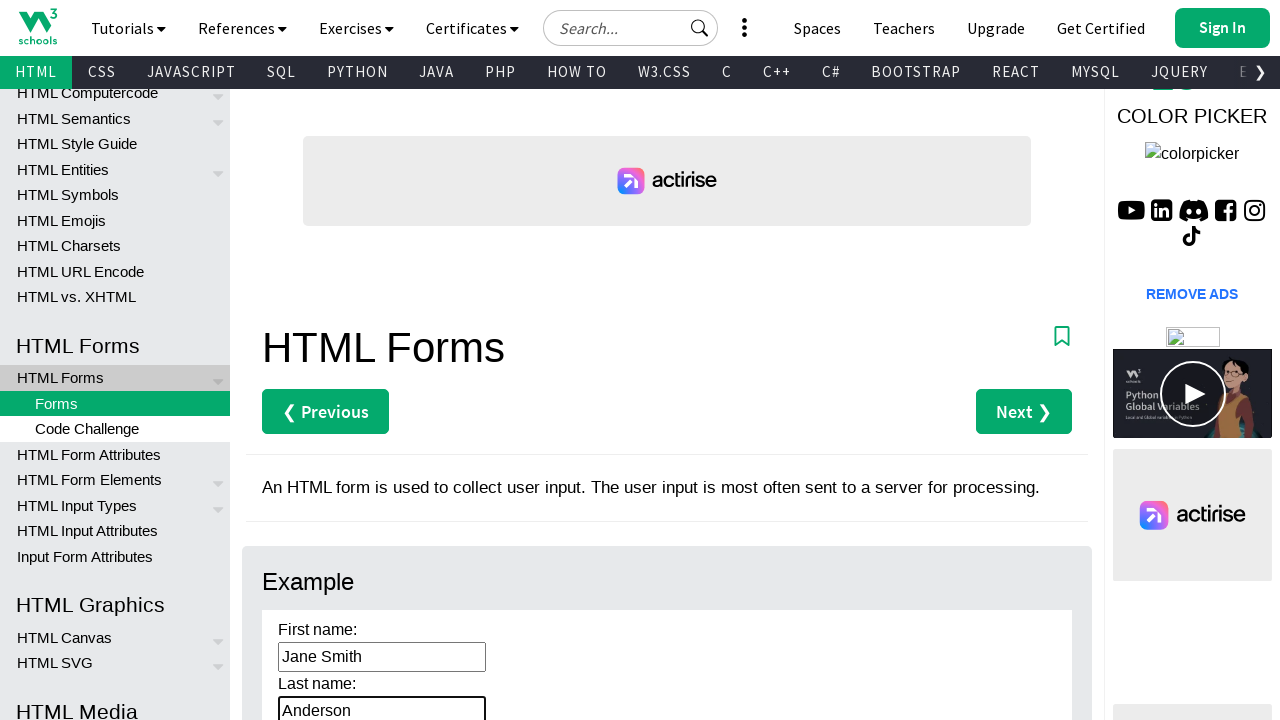

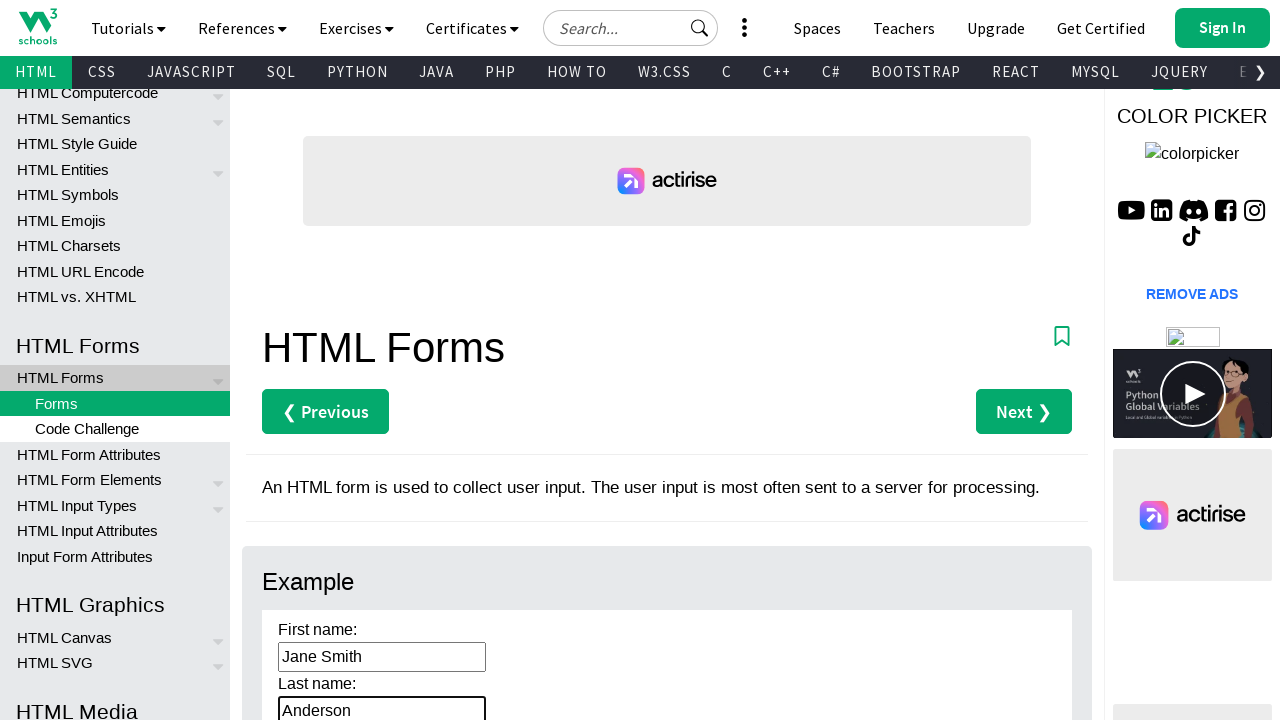